Tests explicit wait functionality by clicking a timer button and waiting for an element to become visible

Starting URL: http://seleniumpractise.blogspot.in/2016/08/how-to-use-explicit-wait-in-selenium.html

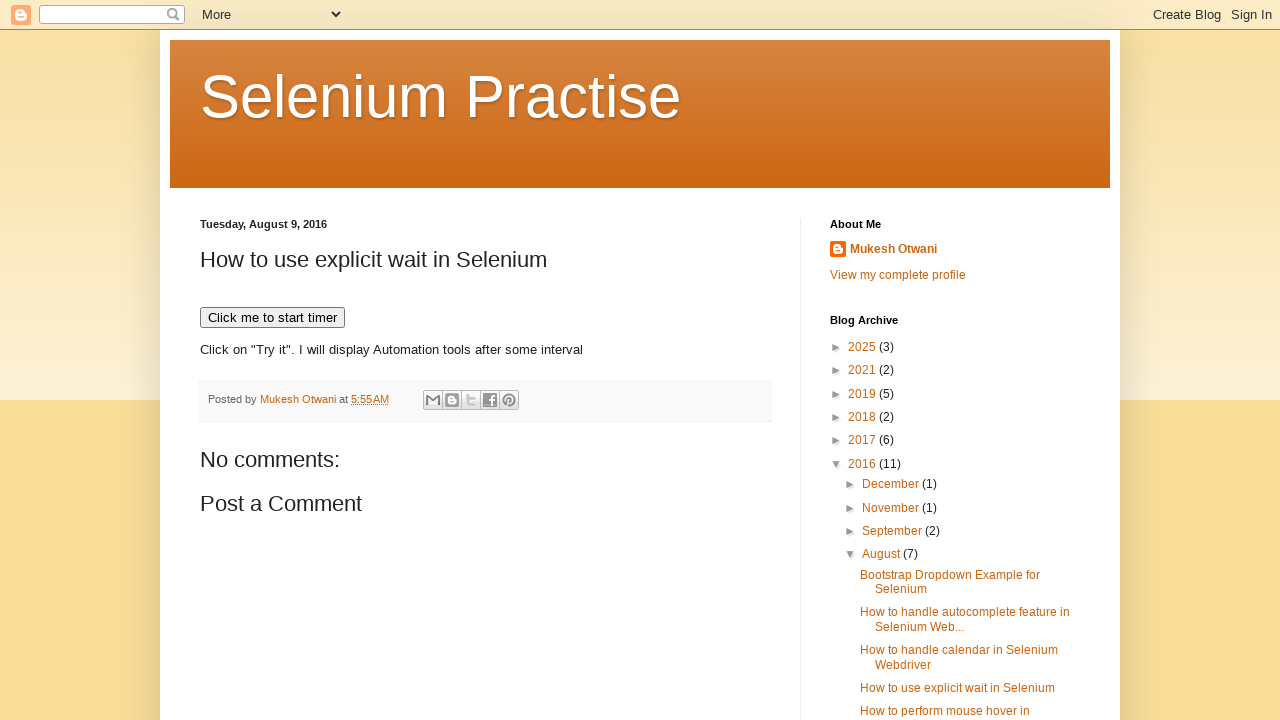

Navigated to explicit wait test page
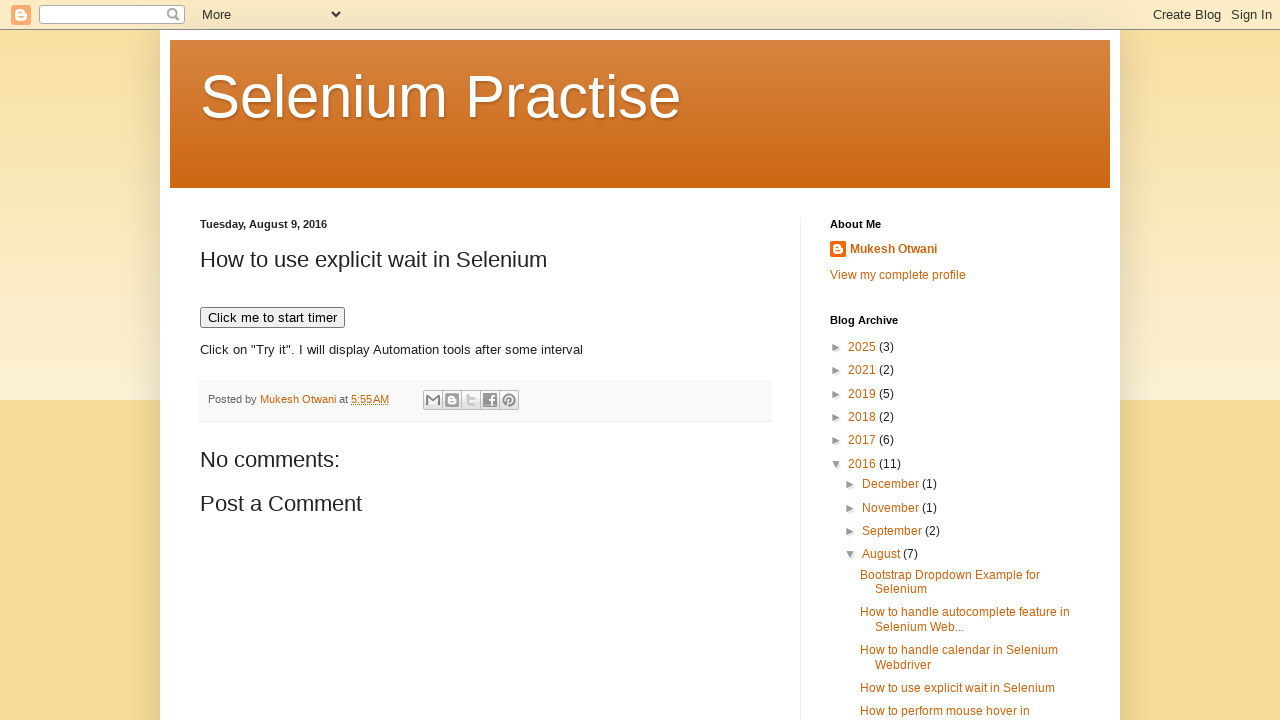

Clicked timer button to start the timer at (272, 318) on xpath=//button[text()='Click me to start timer']
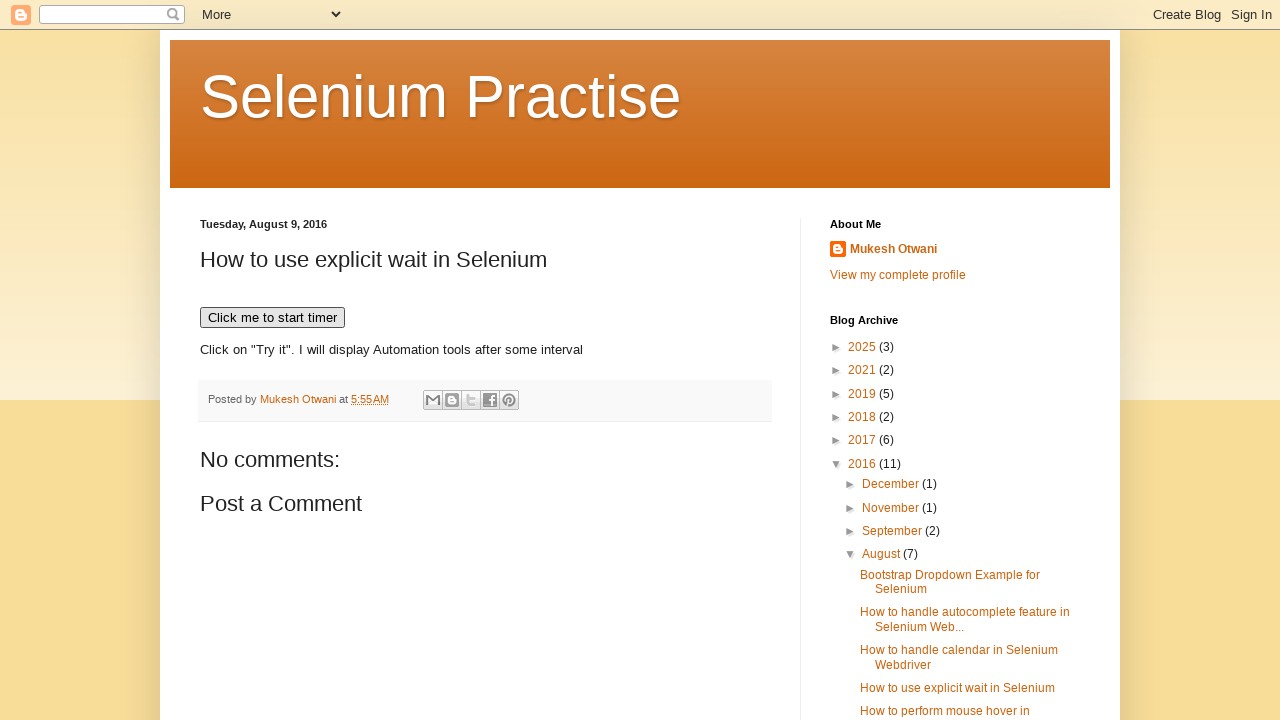

WebDriver element became visible after explicit wait
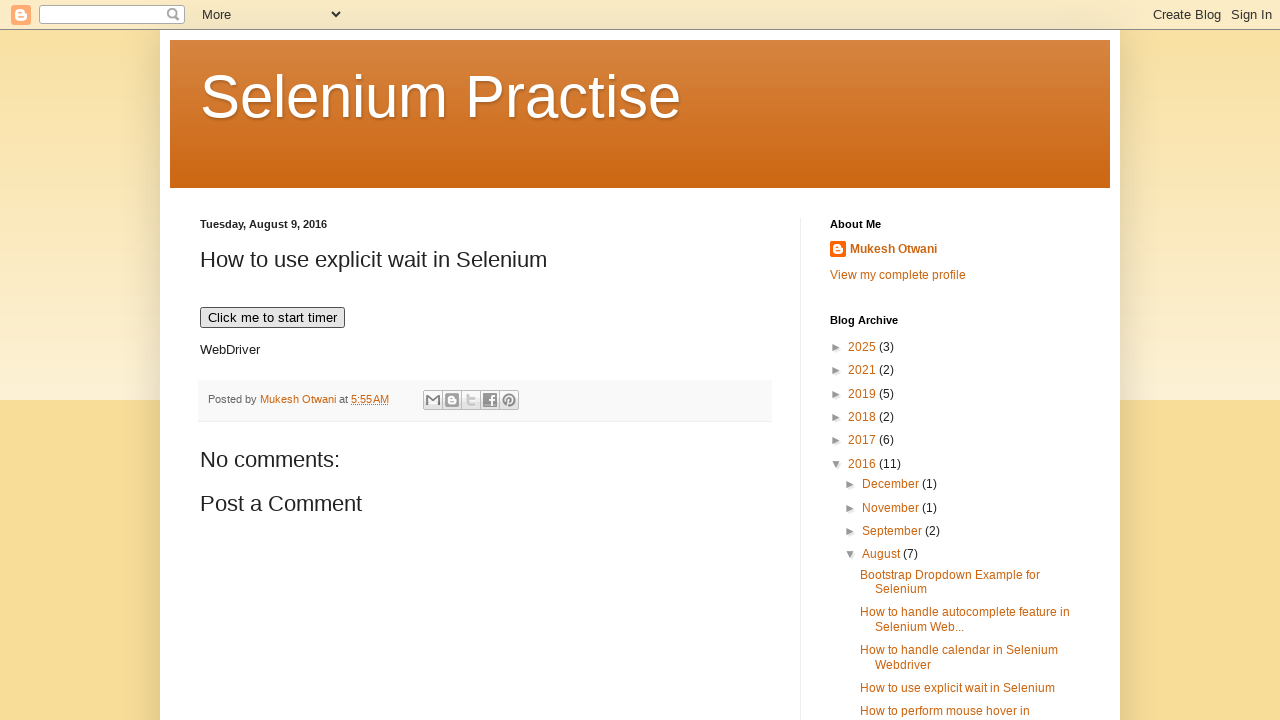

Located WebDriver element
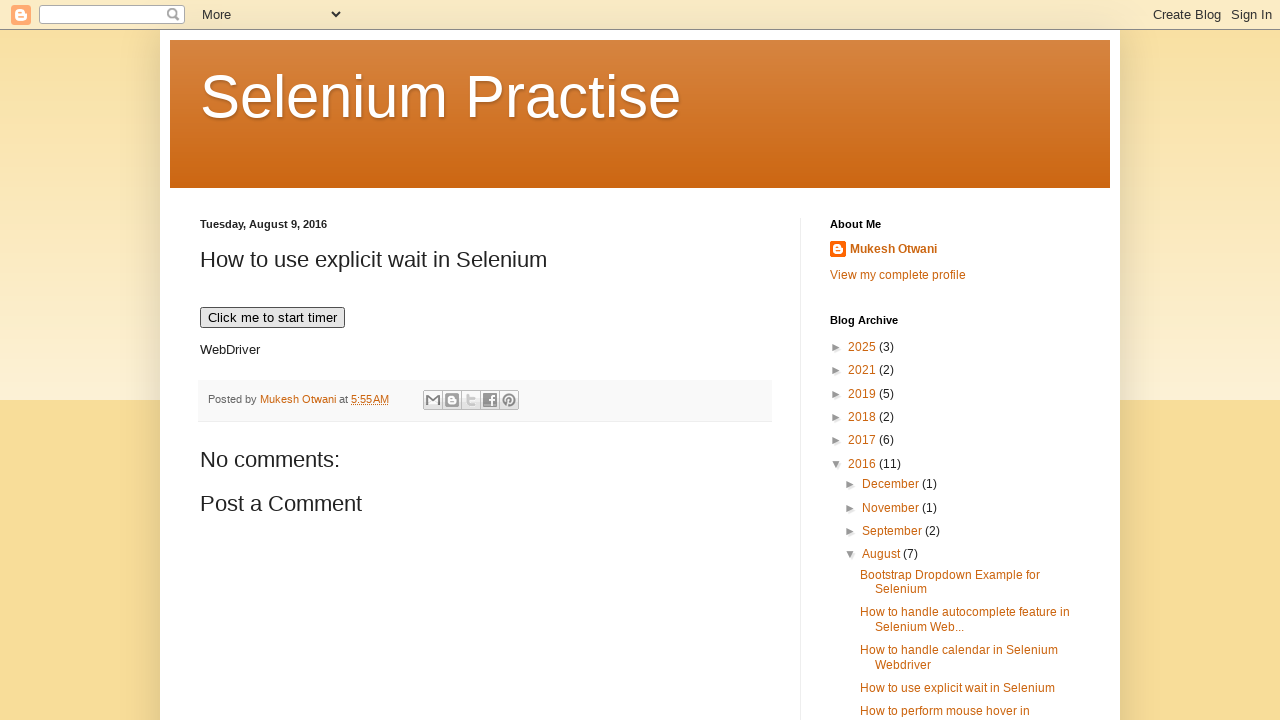

Verified that WebDriver element is visible
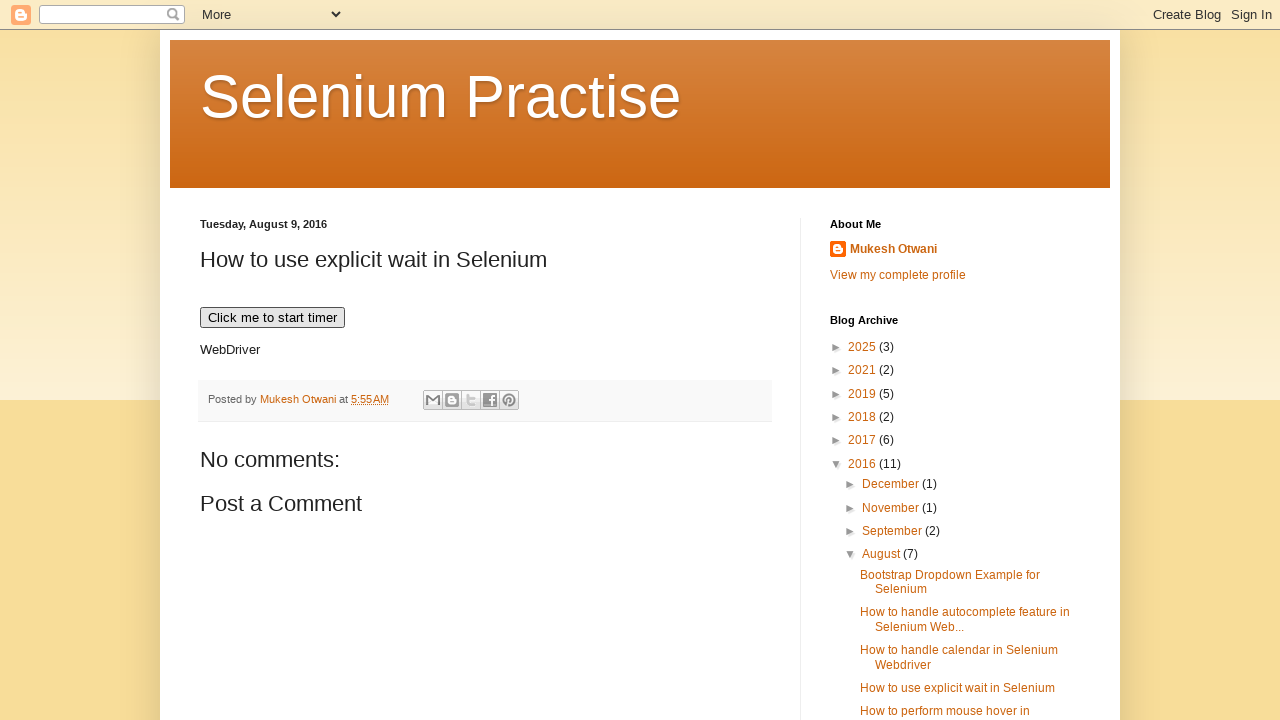

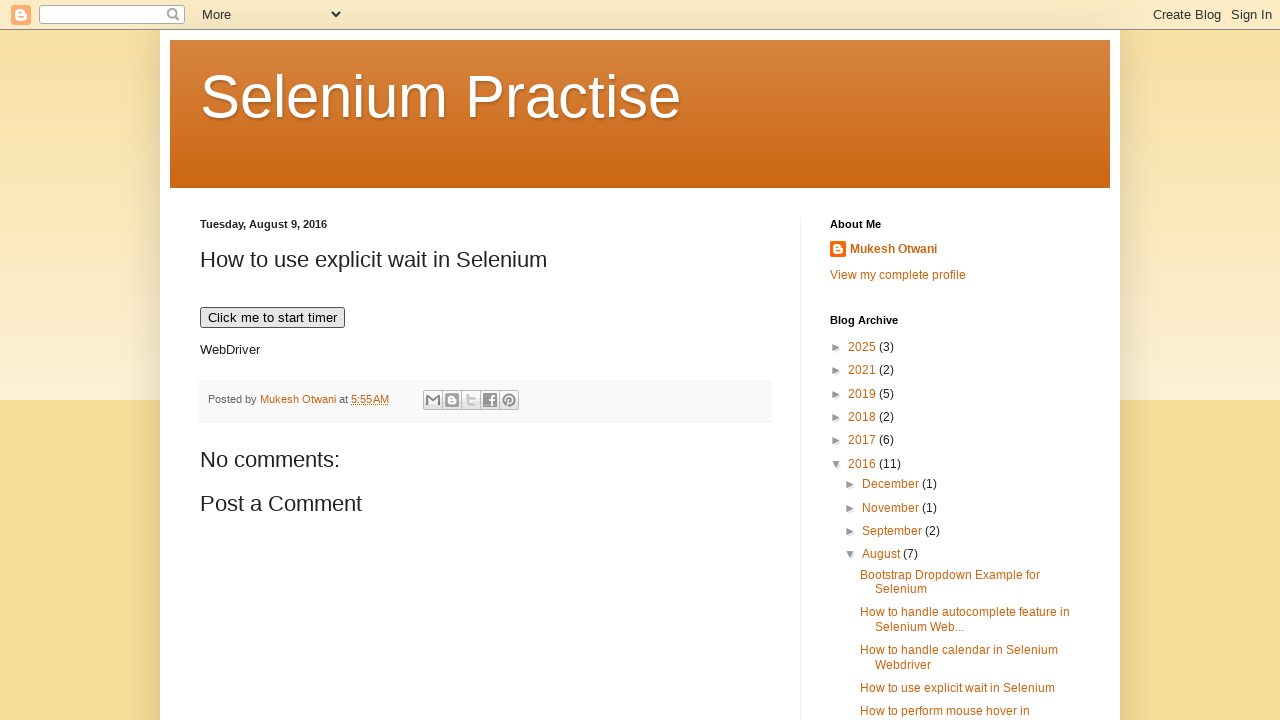